Tests clicking the "Start Practicing" button on the Syntax Projects homepage to navigate to practice examples

Starting URL: https://syntaxprojects.com/index.php

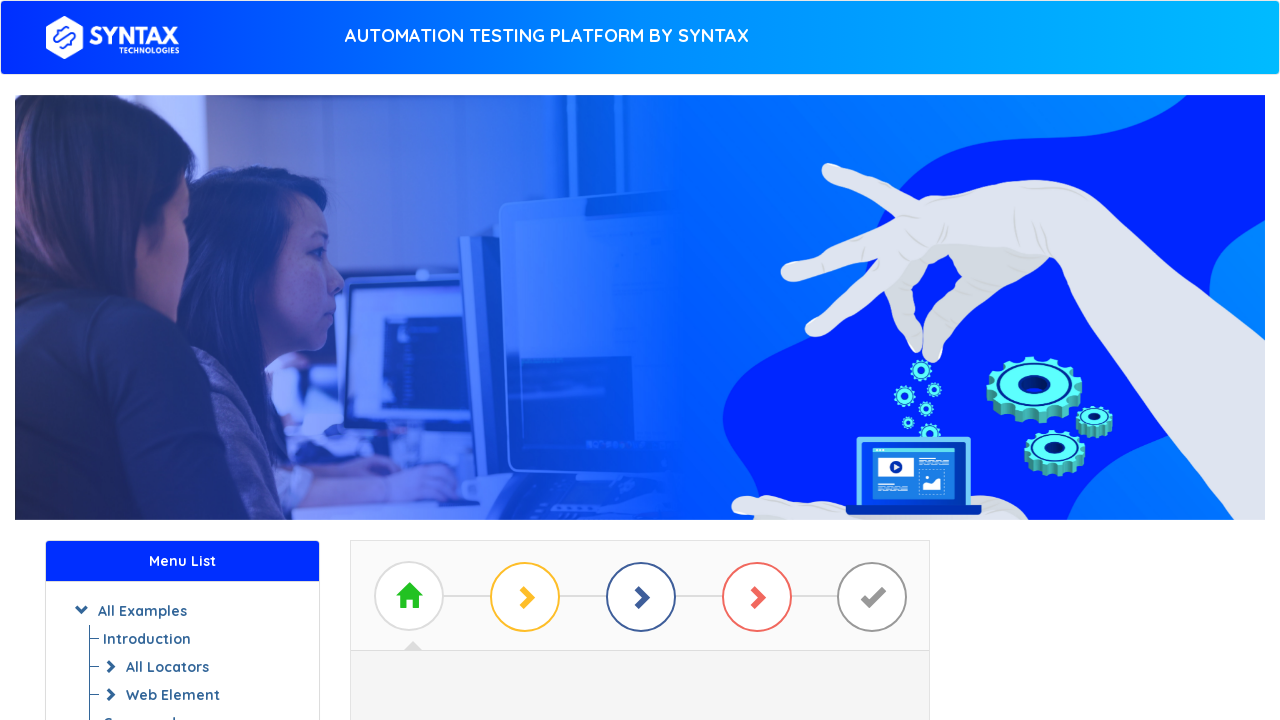

Clicked the 'Start Practicing' button to navigate to practice examples at (640, 372) on #btn_basic_example
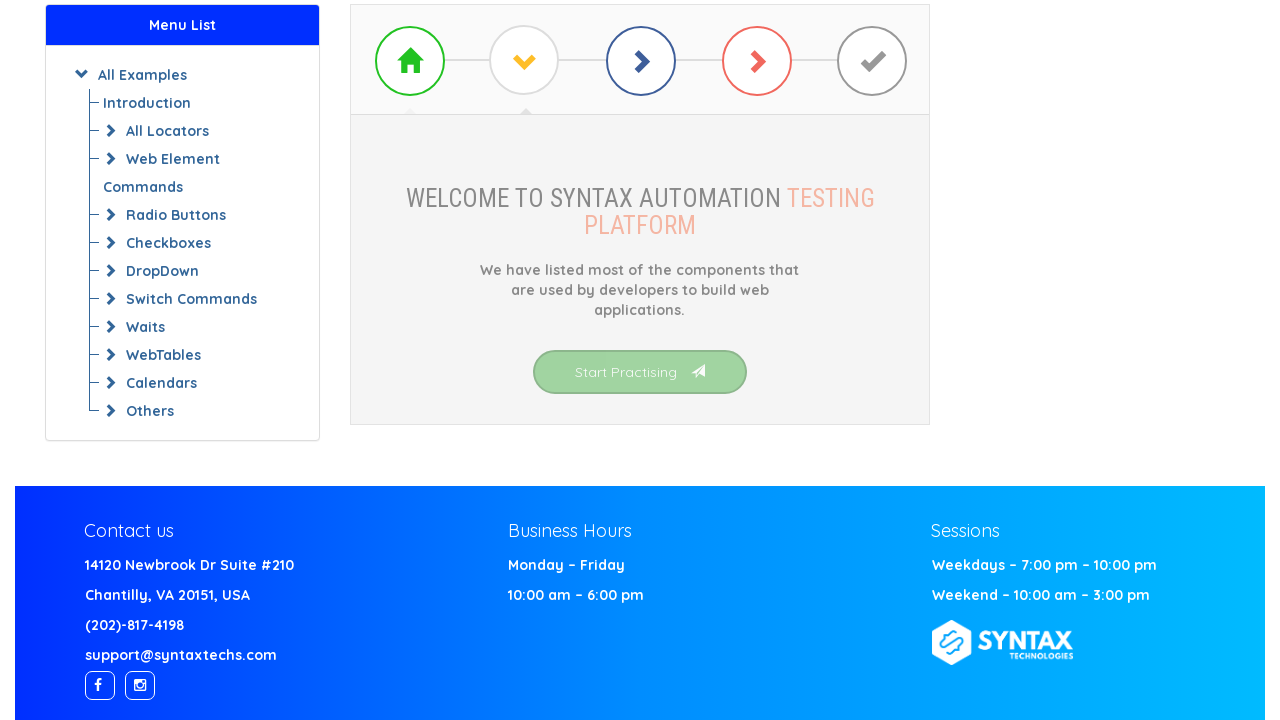

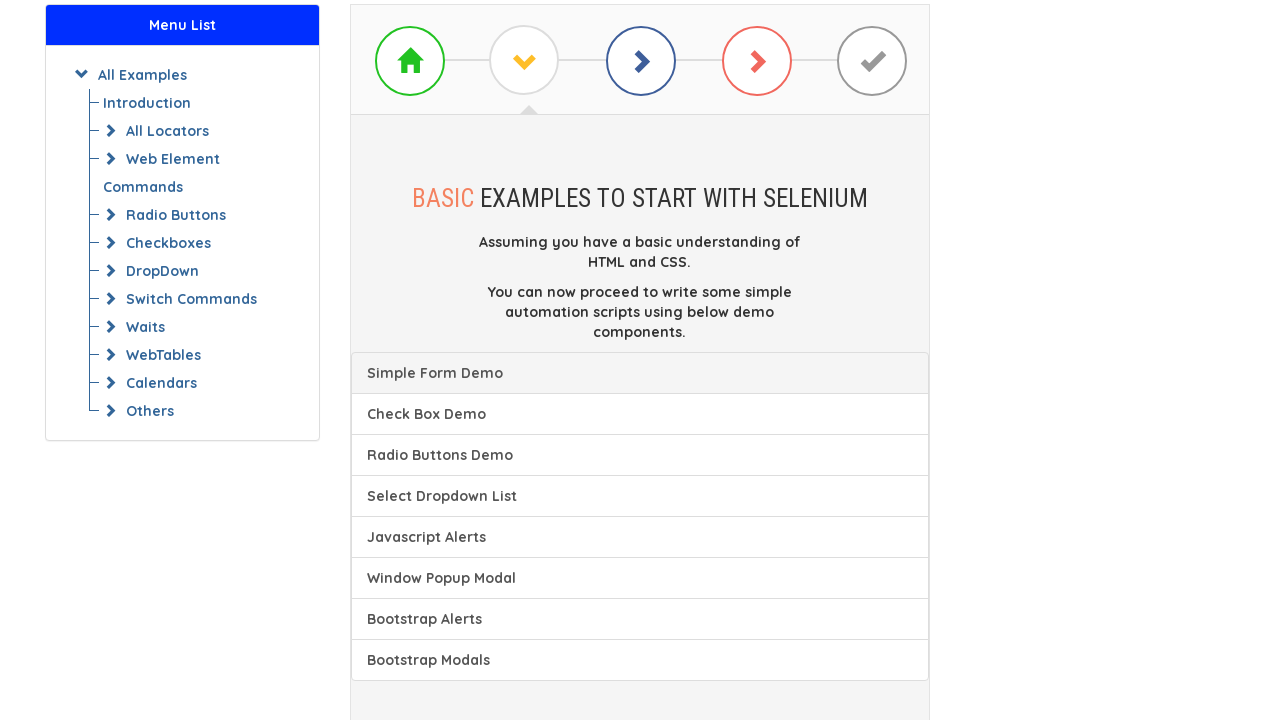